Tests various browser window management operations including maximize, minimize, fullscreen, and setting custom position and size

Starting URL: https://techproeducation.com

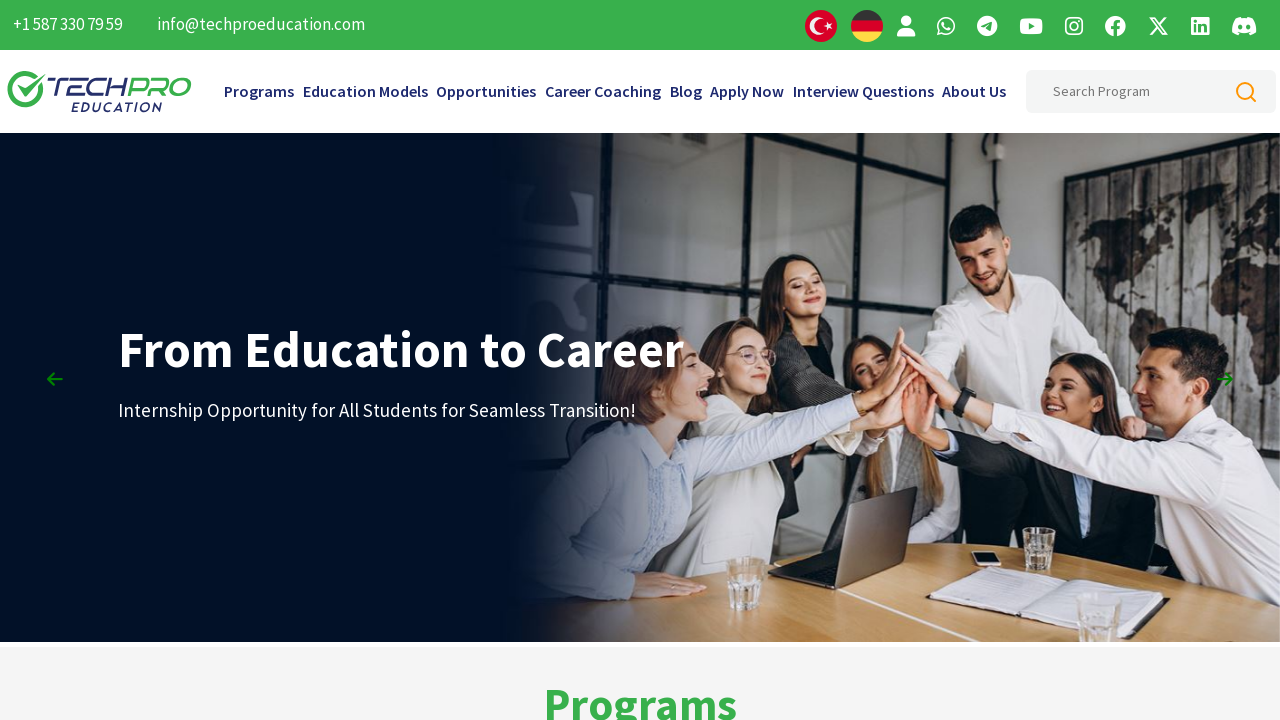

Retrieved initial viewport size
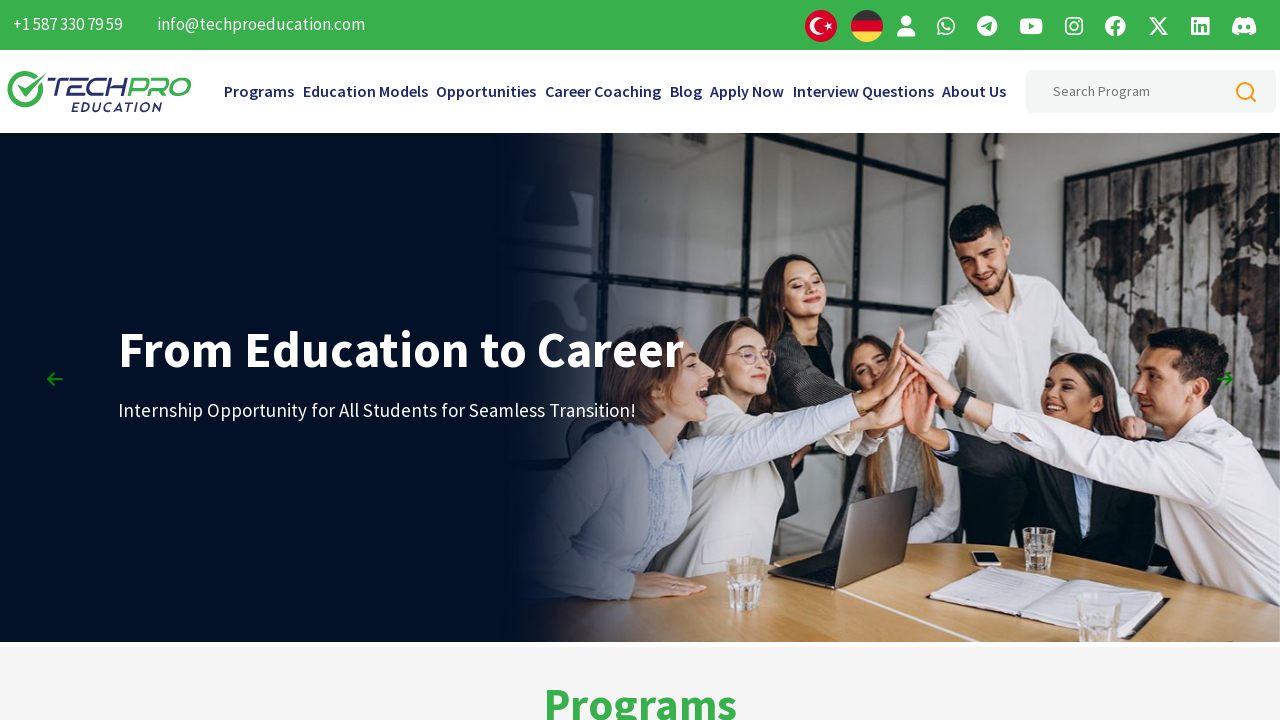

Set viewport to minimized size (100x100)
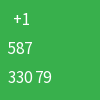

Set viewport to fullscreen size (1920x1080)
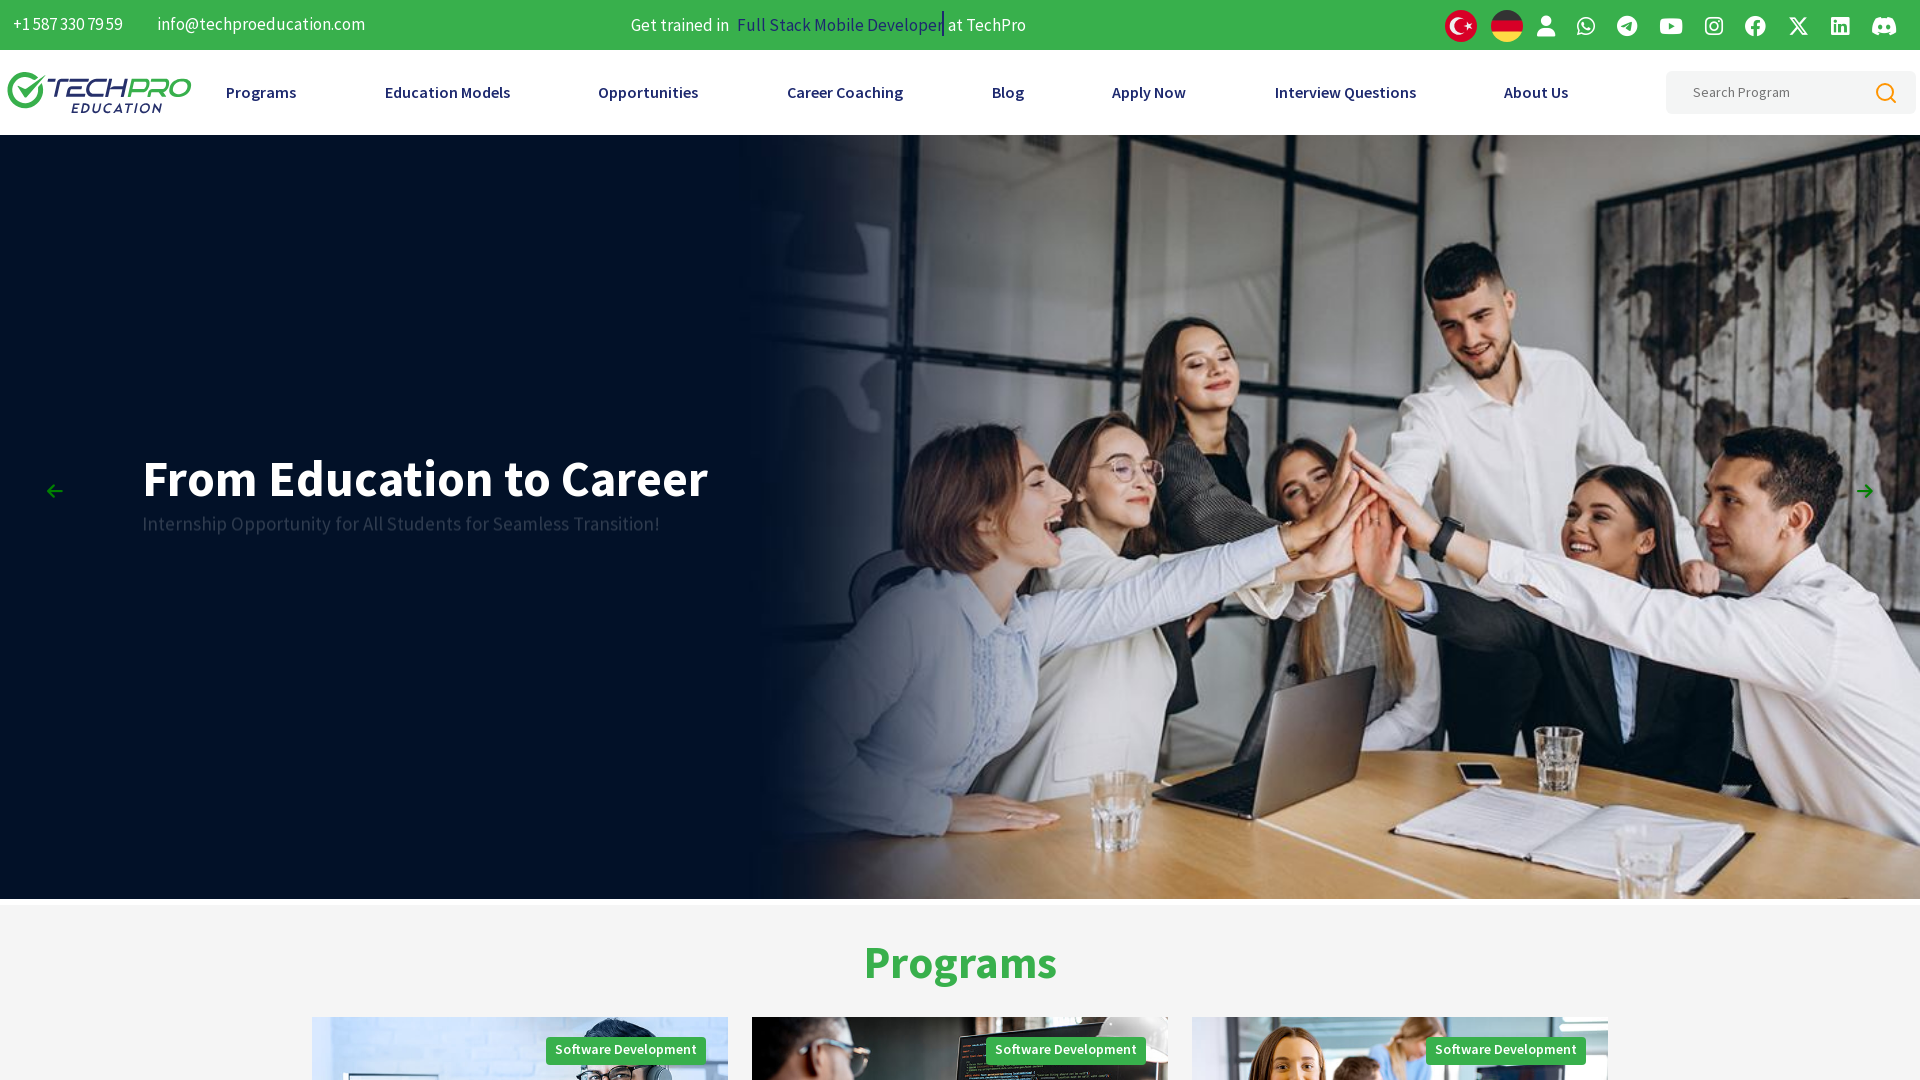

Set viewport to custom size (600x600)
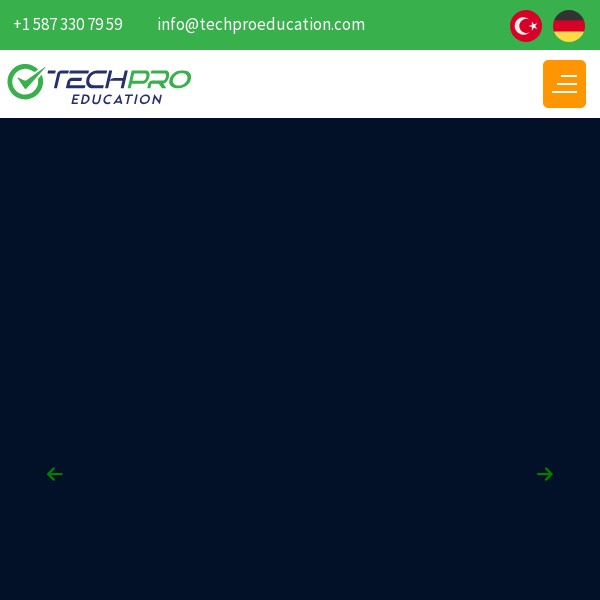

Waited 1 second to observe viewport changes
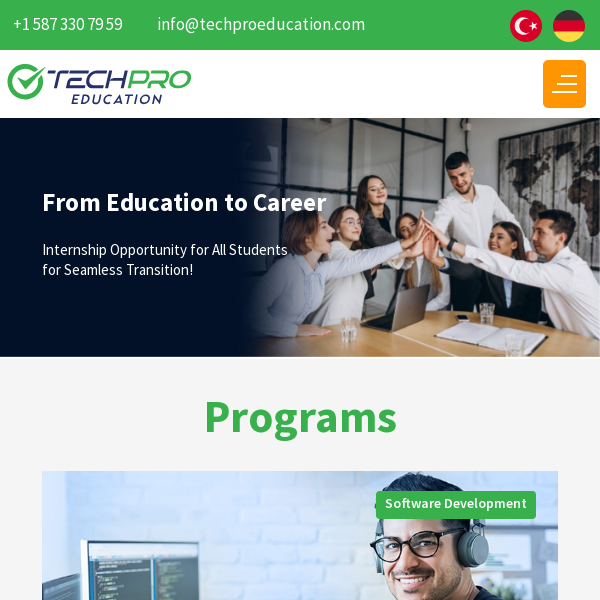

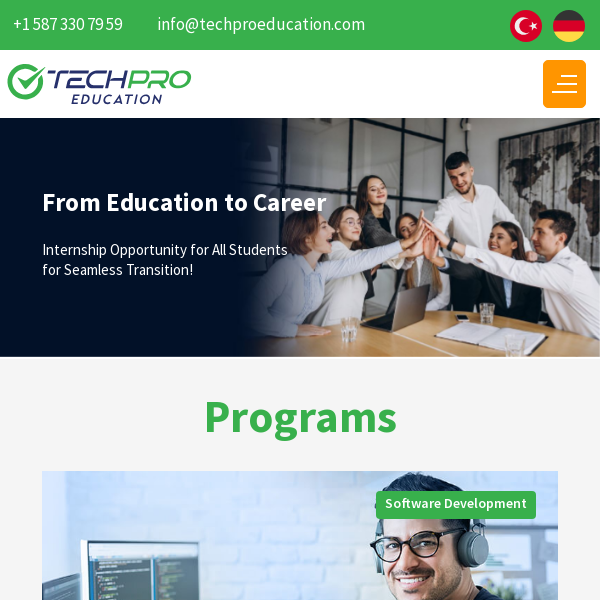